Tests password validation by entering a password shorter than minimum required length

Starting URL: https://alada.vn/tai-khoan/dang-ky.html

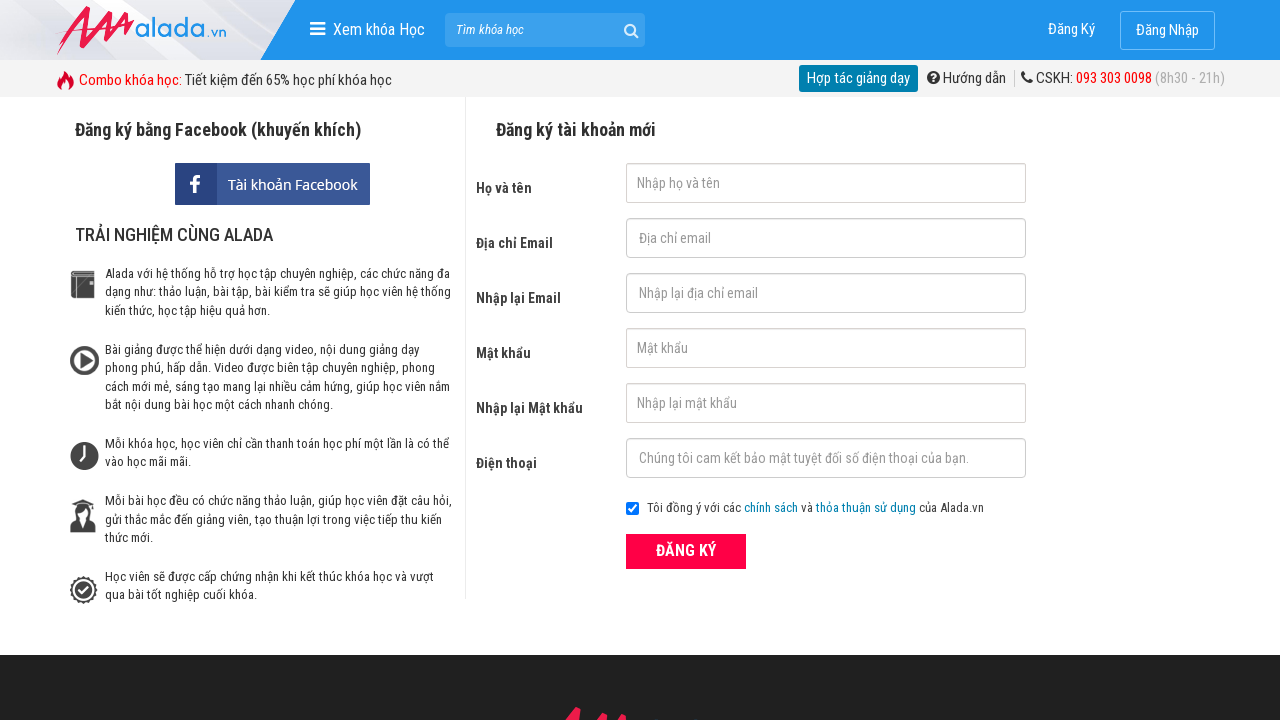

Reloaded page to reset registration form
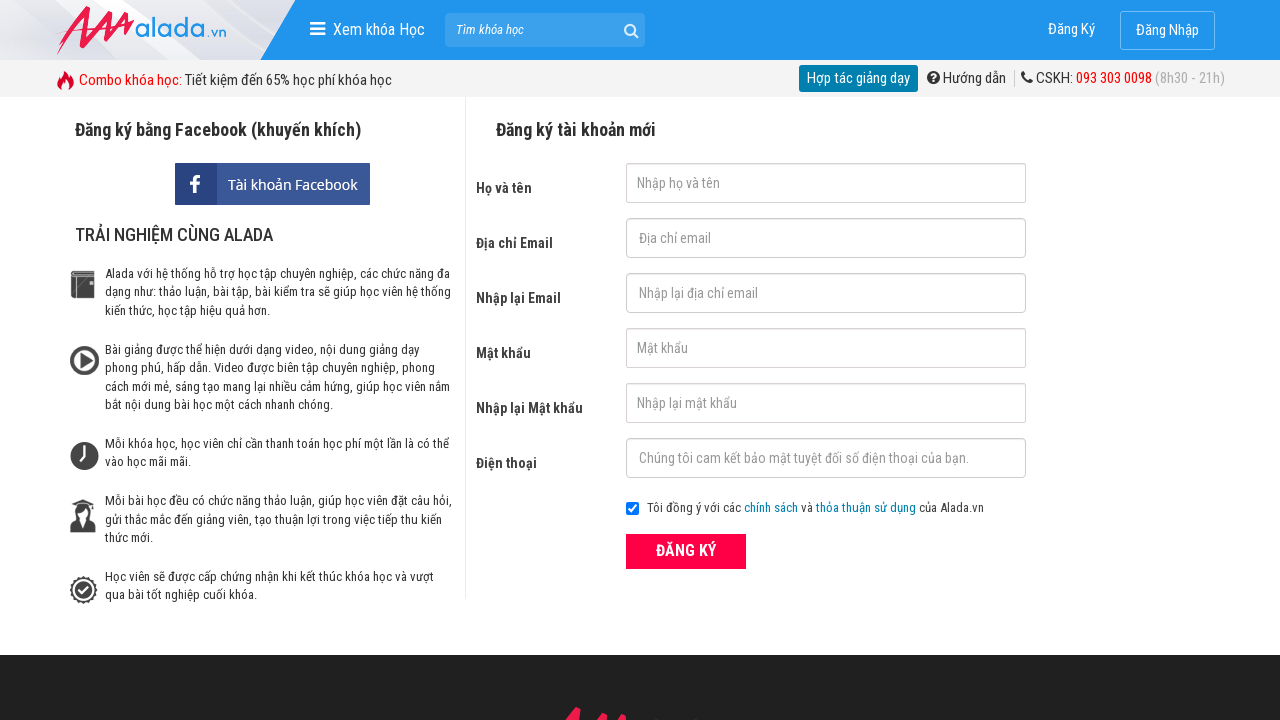

Filled first name field with 'quang vuong' on //input[@id='txtFirstname']
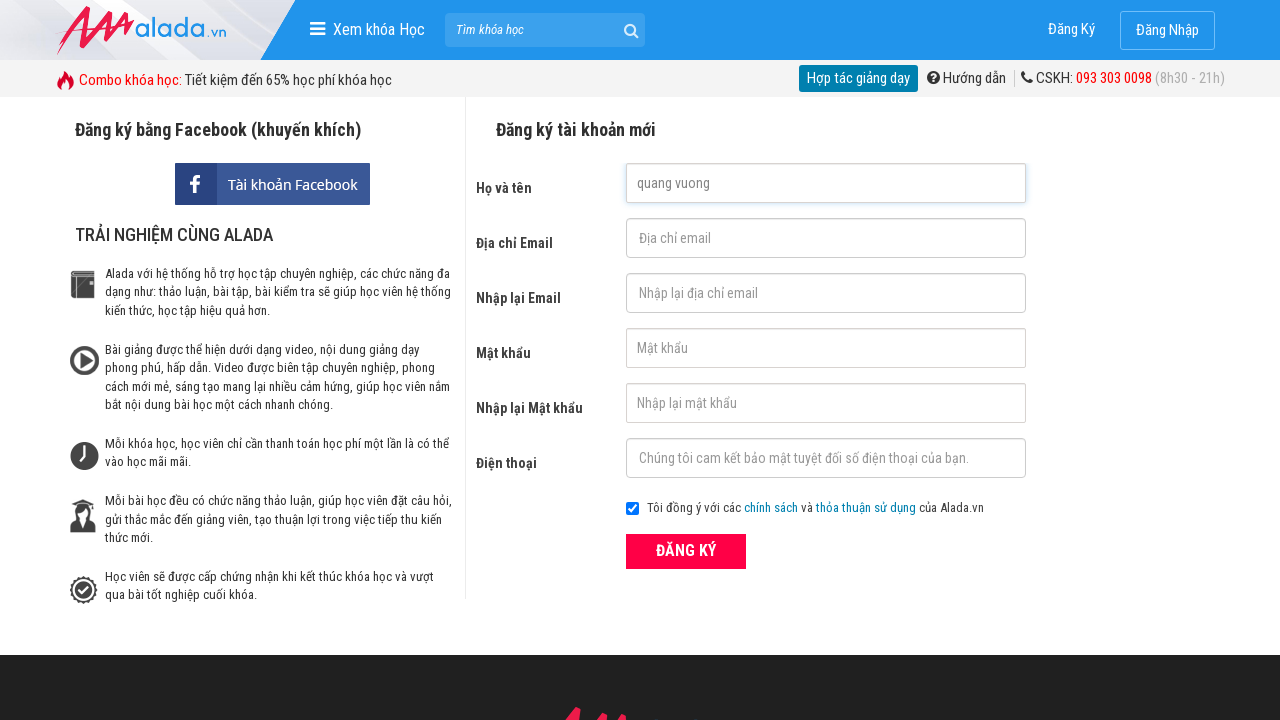

Filled email field with 'duyquang@gmail.com' on //input[@id='txtEmail']
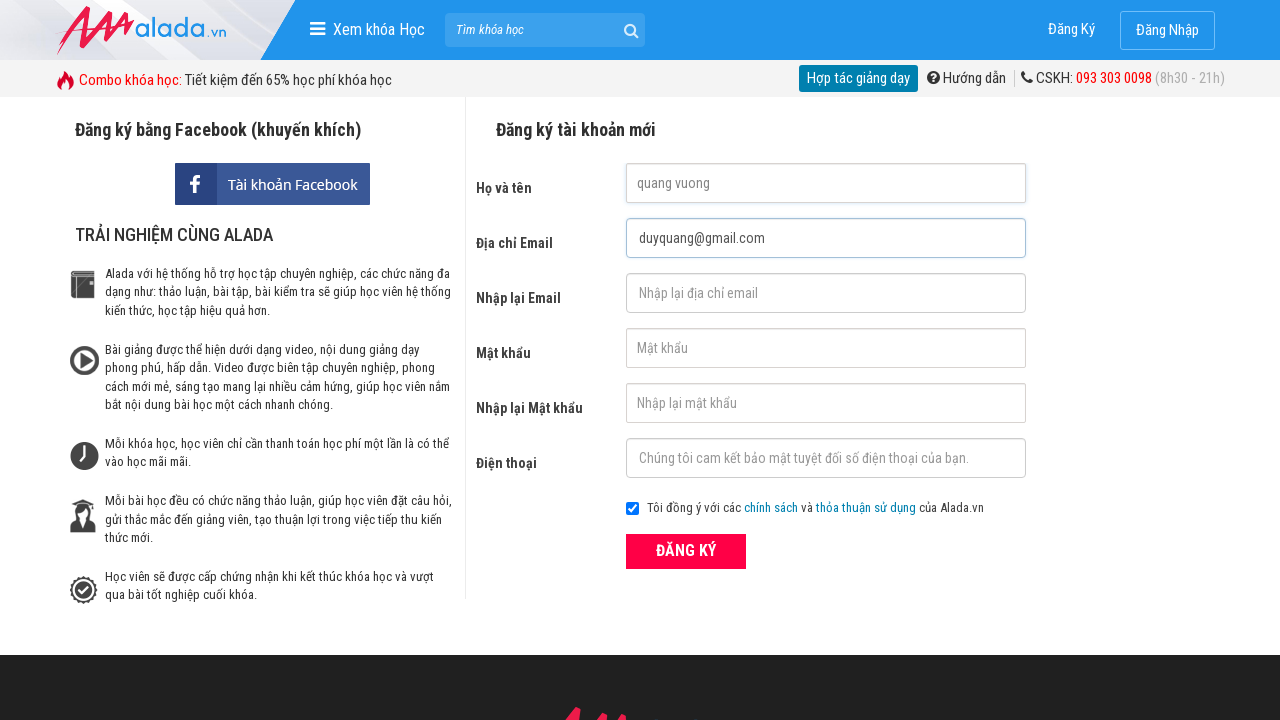

Filled confirm email field with 'duyquang@gmail.com' on //input[@id='txtCEmail']
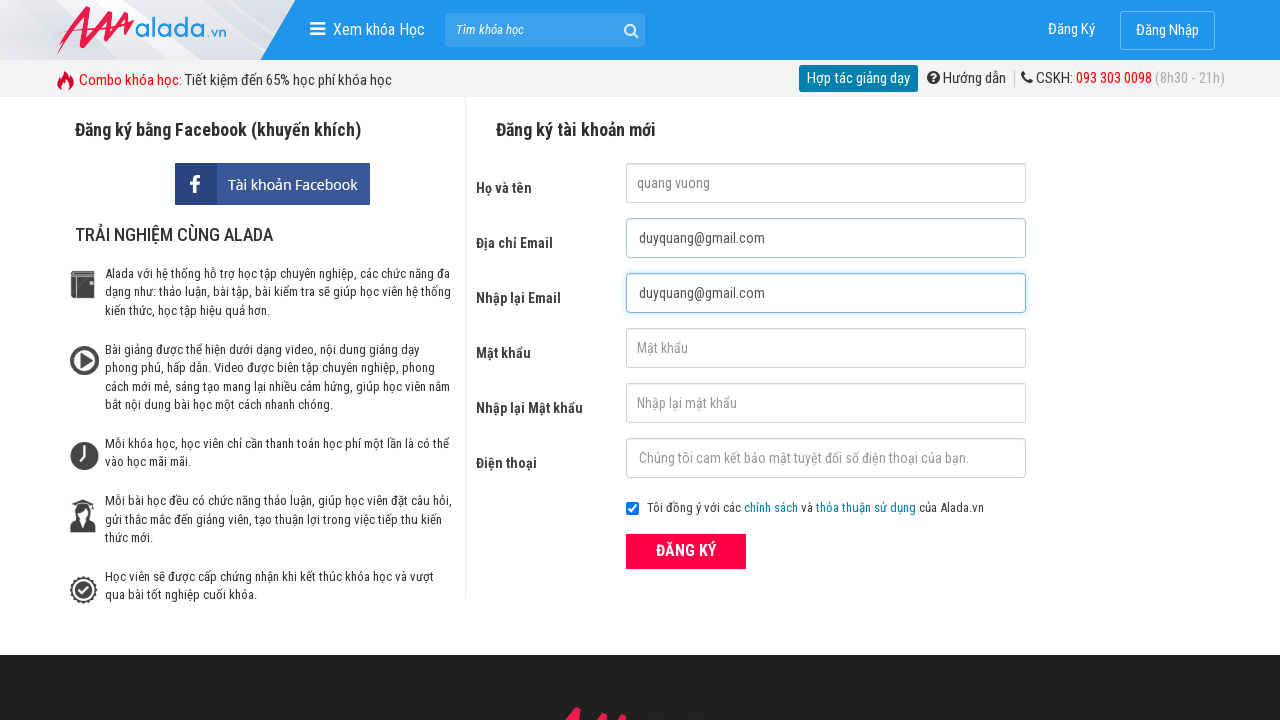

Filled password field with '123' (invalid - too short) on //input[@id='txtPassword']
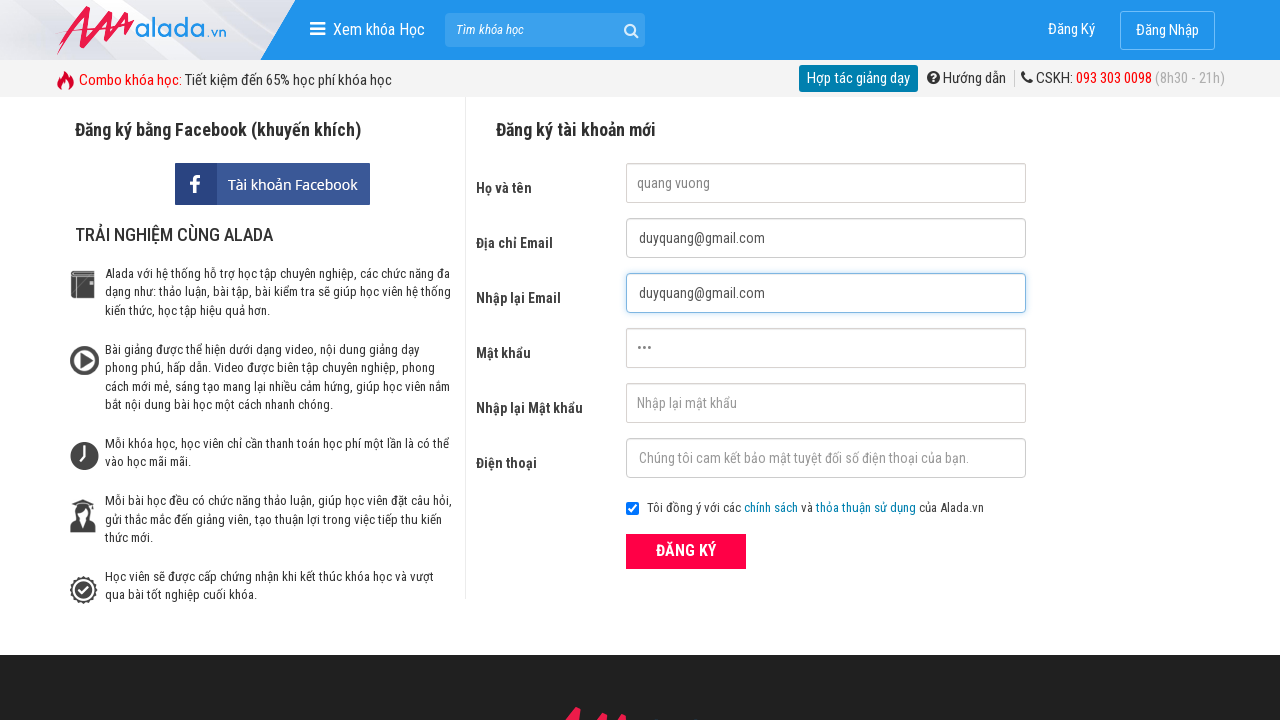

Filled confirm password field with '123' (invalid - too short) on //input[@id='txtCPassword']
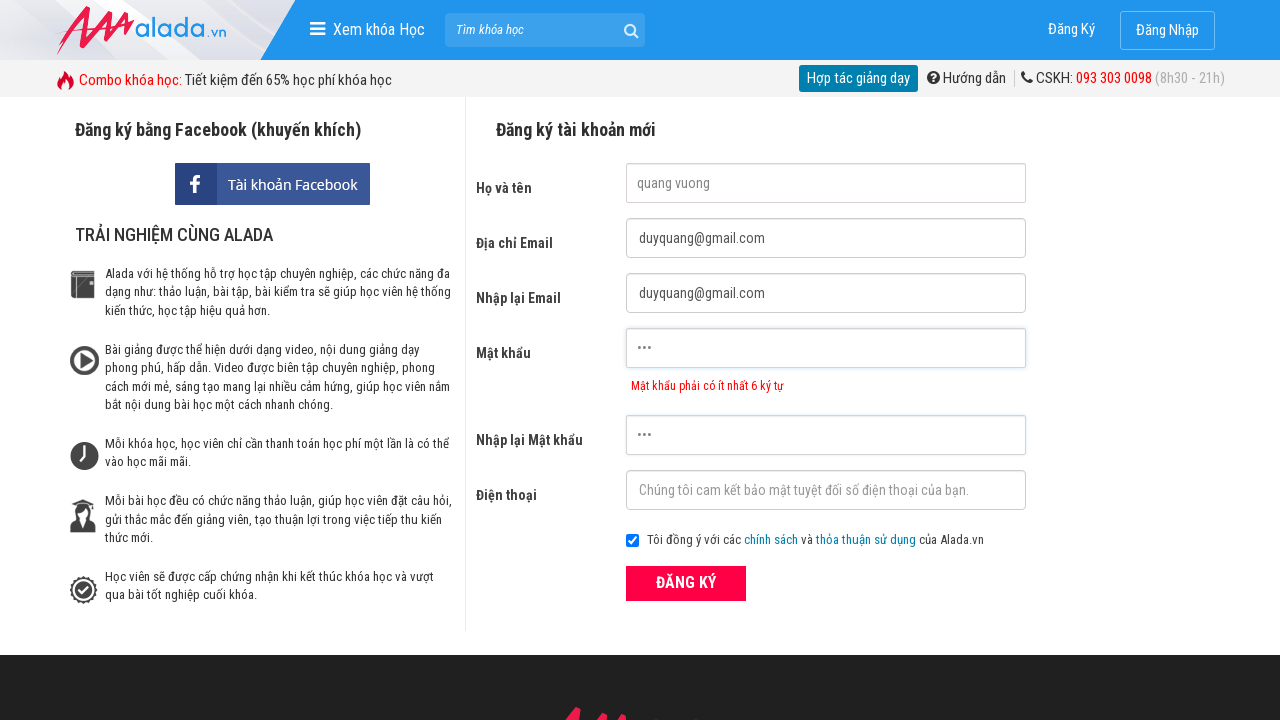

Filled phone number field with '09521522432' on //input[@id='txtPhone']
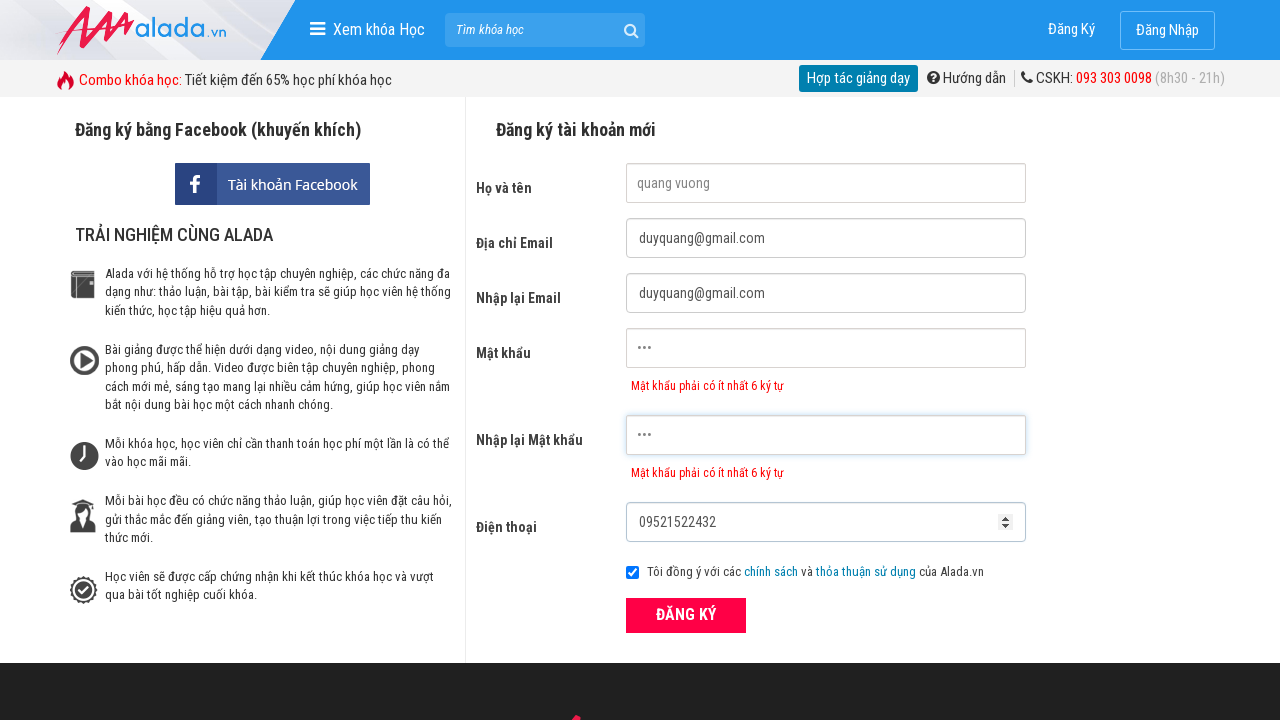

Clicked submit button to register at (686, 615) on xpath=//button[@class='btn_pink_sm fs16']
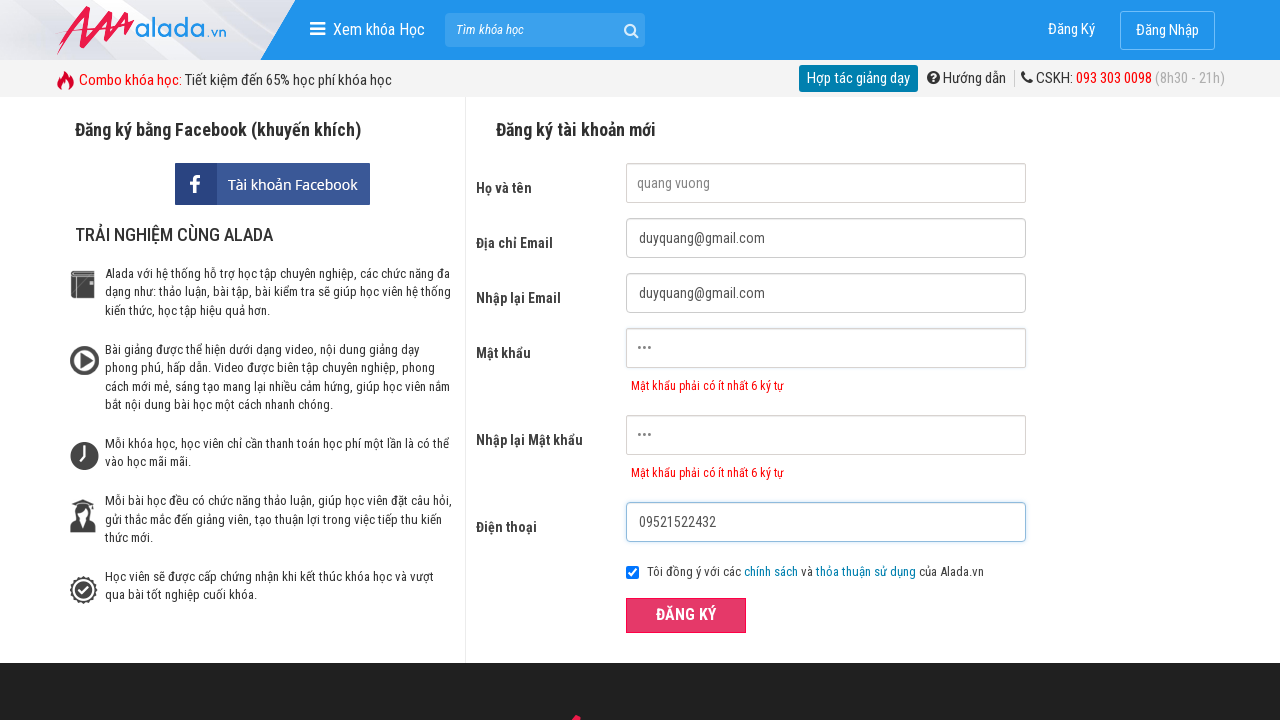

Verified password validation error message displayed: 'Mật khẩu phải có ít nhất 6 ký tự'
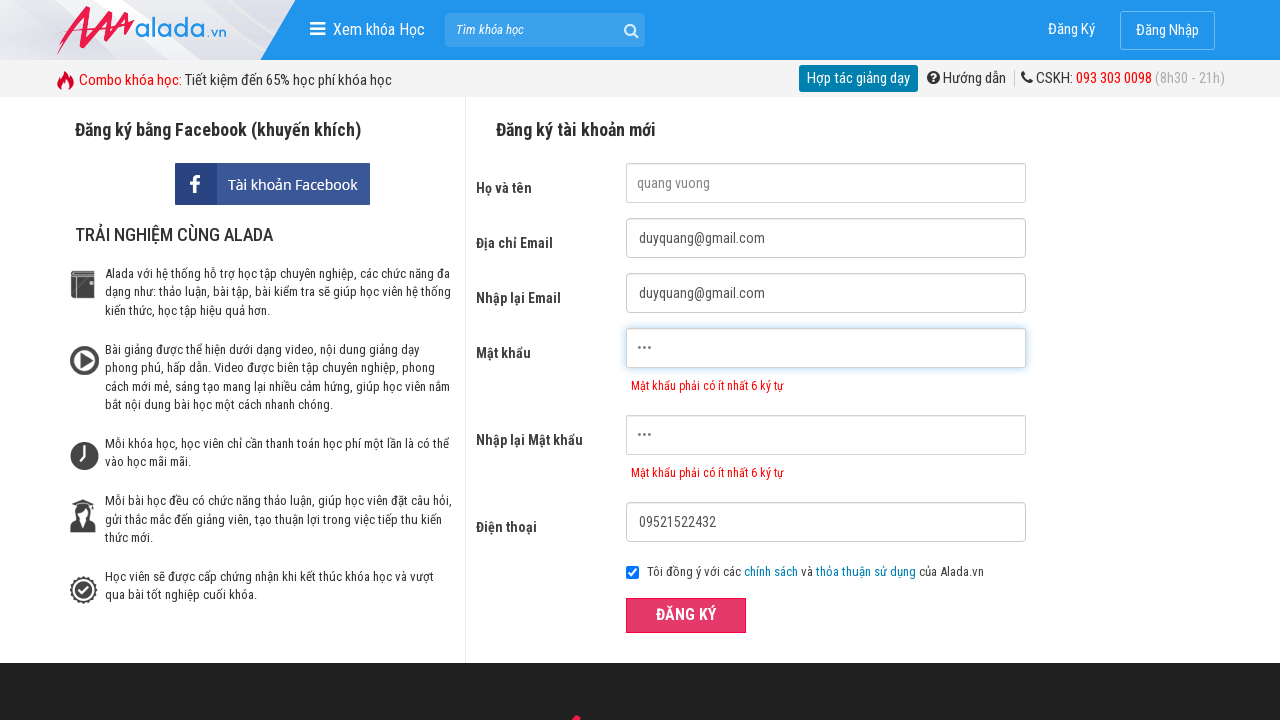

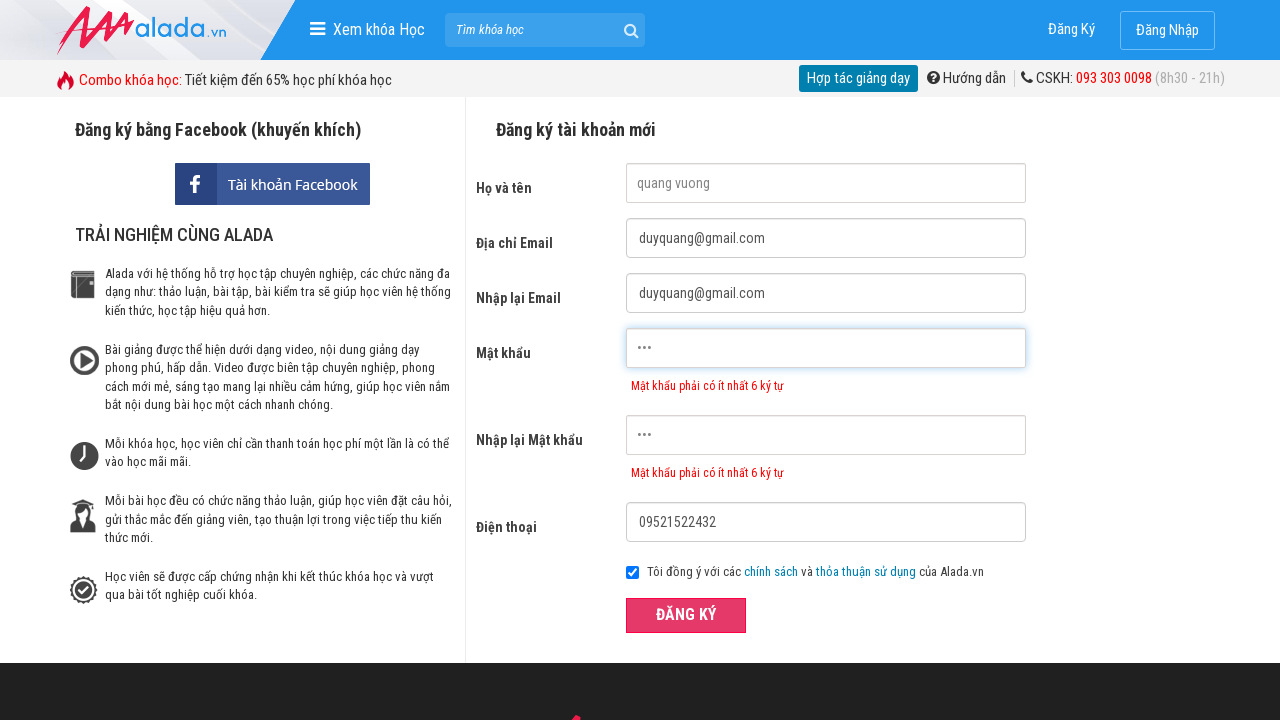